Tests JavaScript alert interactions including accepting a simple alert, dismissing a confirmation dialog, and entering text into a prompt alert

Starting URL: https://the-internet.herokuapp.com

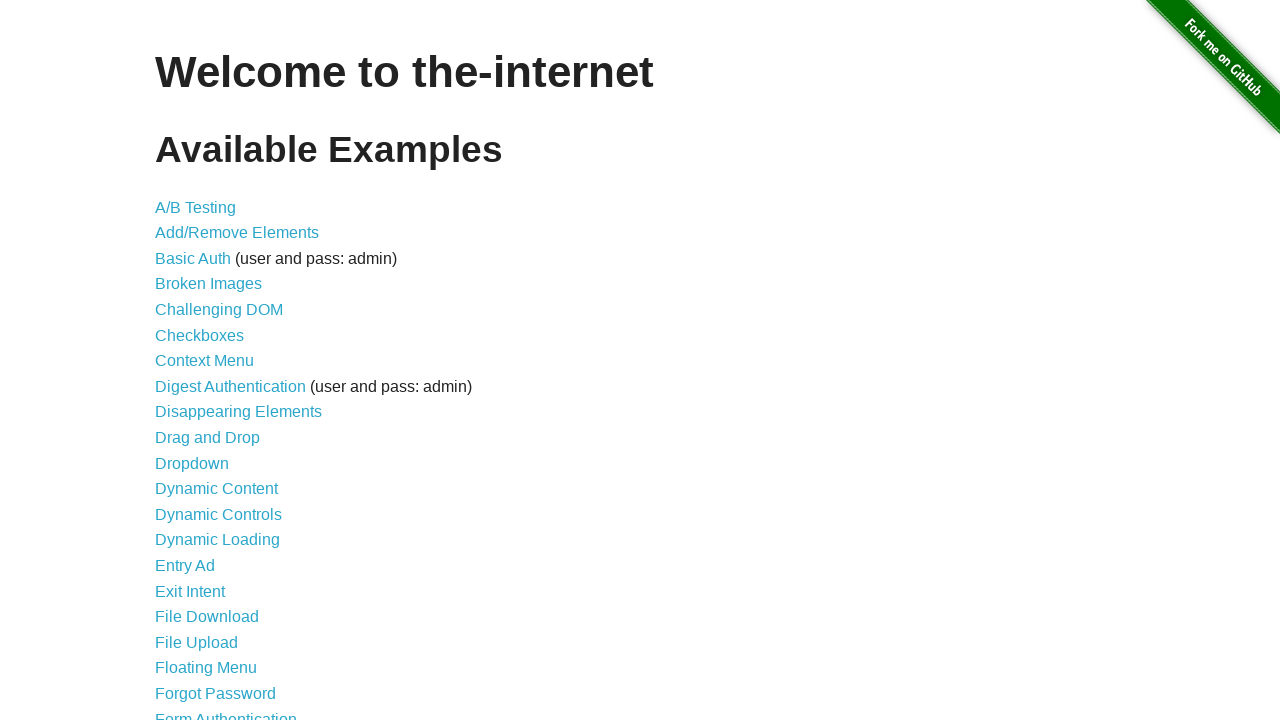

Clicked on JavaScript Alerts link at (214, 361) on xpath=//a[text()='JavaScript Alerts']
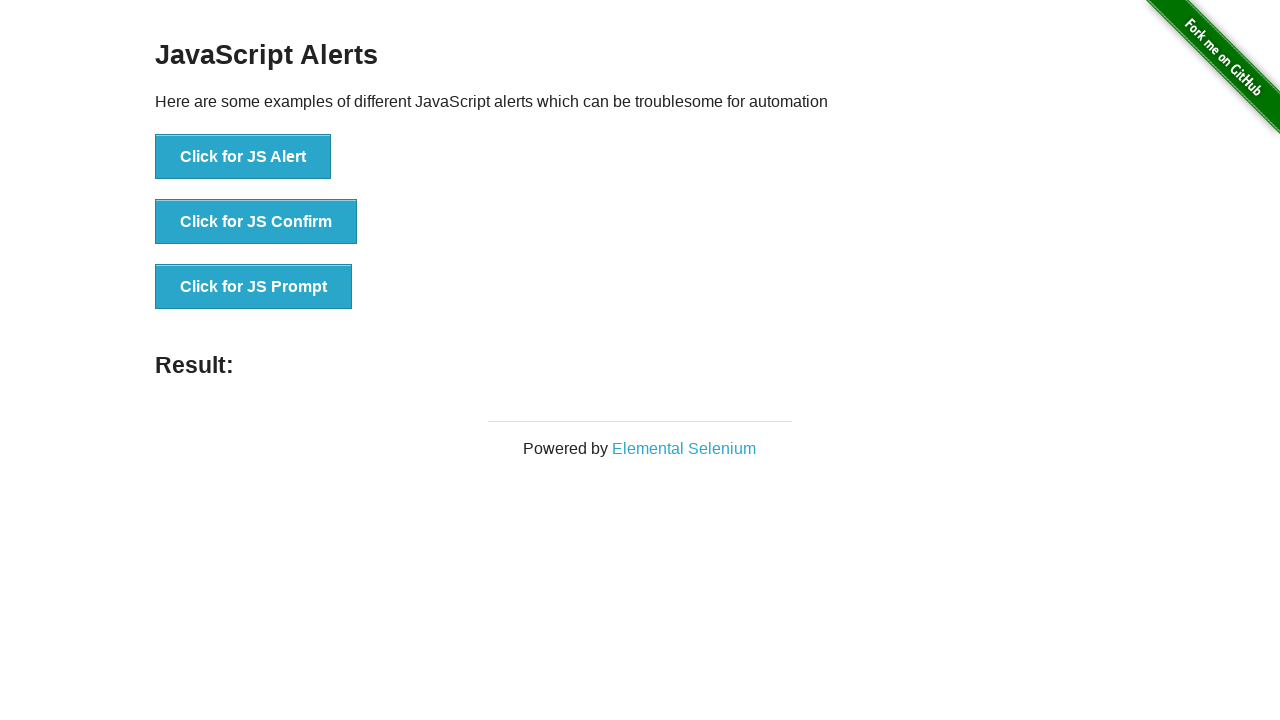

Clicked button to trigger JS Alert at (243, 157) on xpath=//button[text()='Click for JS Alert']
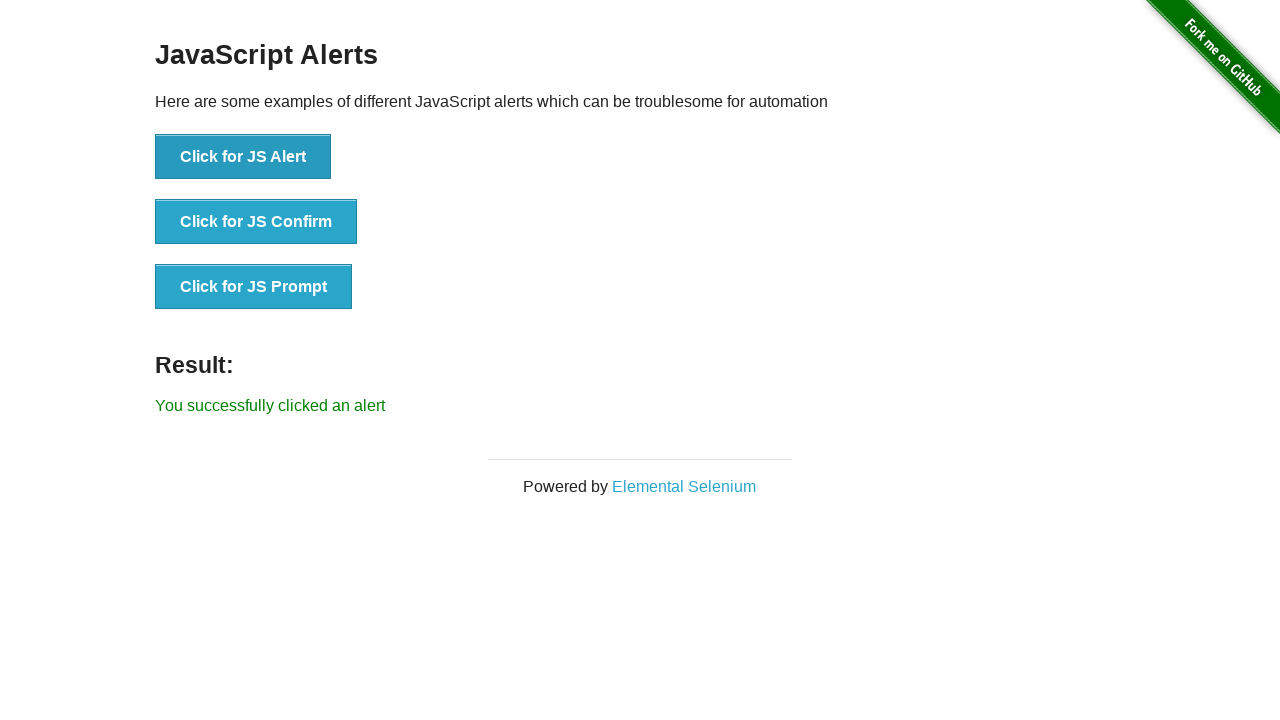

Set up dialog handler to accept alerts
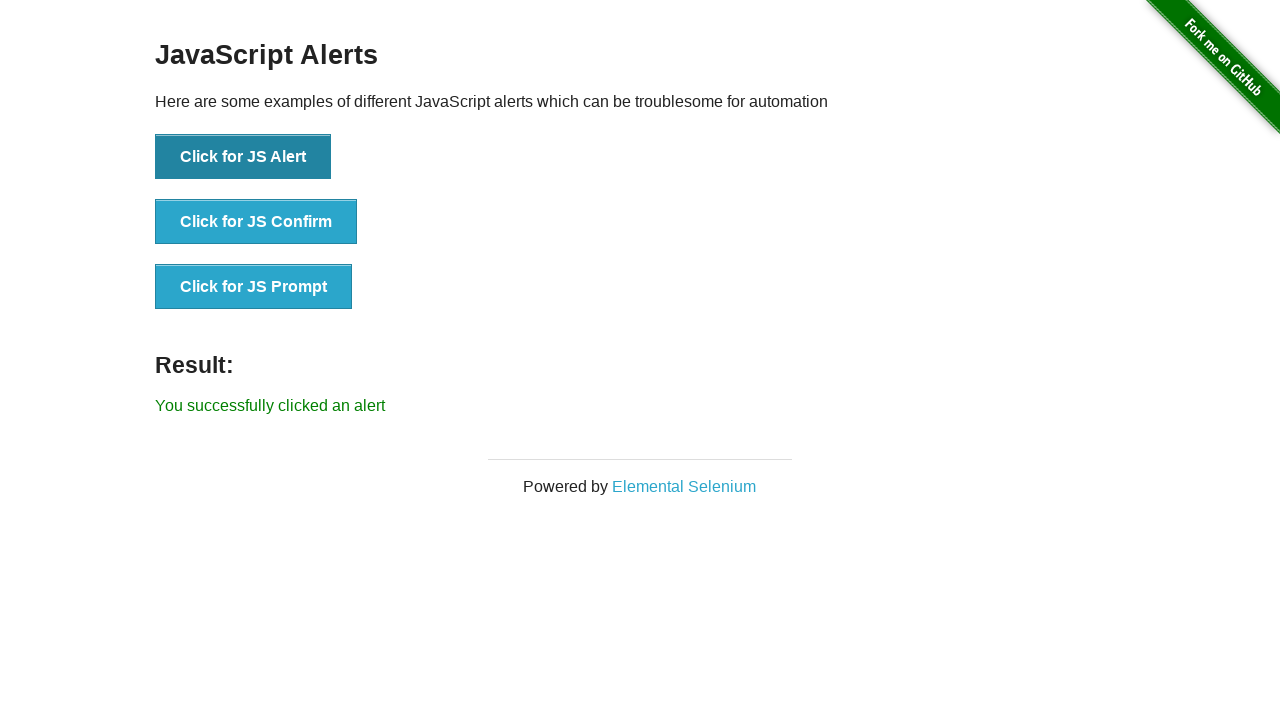

Clicked button to trigger JS Alert and accepted it at (243, 157) on xpath=//button[text()='Click for JS Alert']
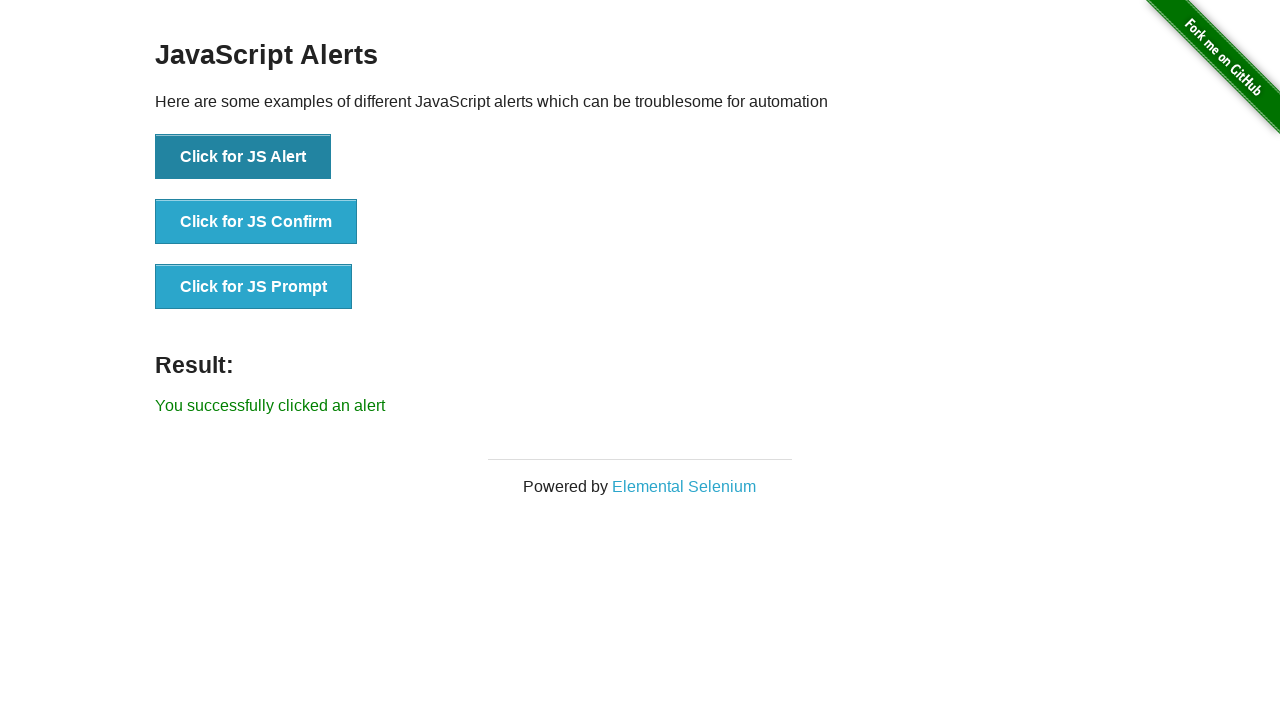

Clicked button to trigger JS Confirm dialog at (256, 222) on xpath=//button[text()='Click for JS Confirm']
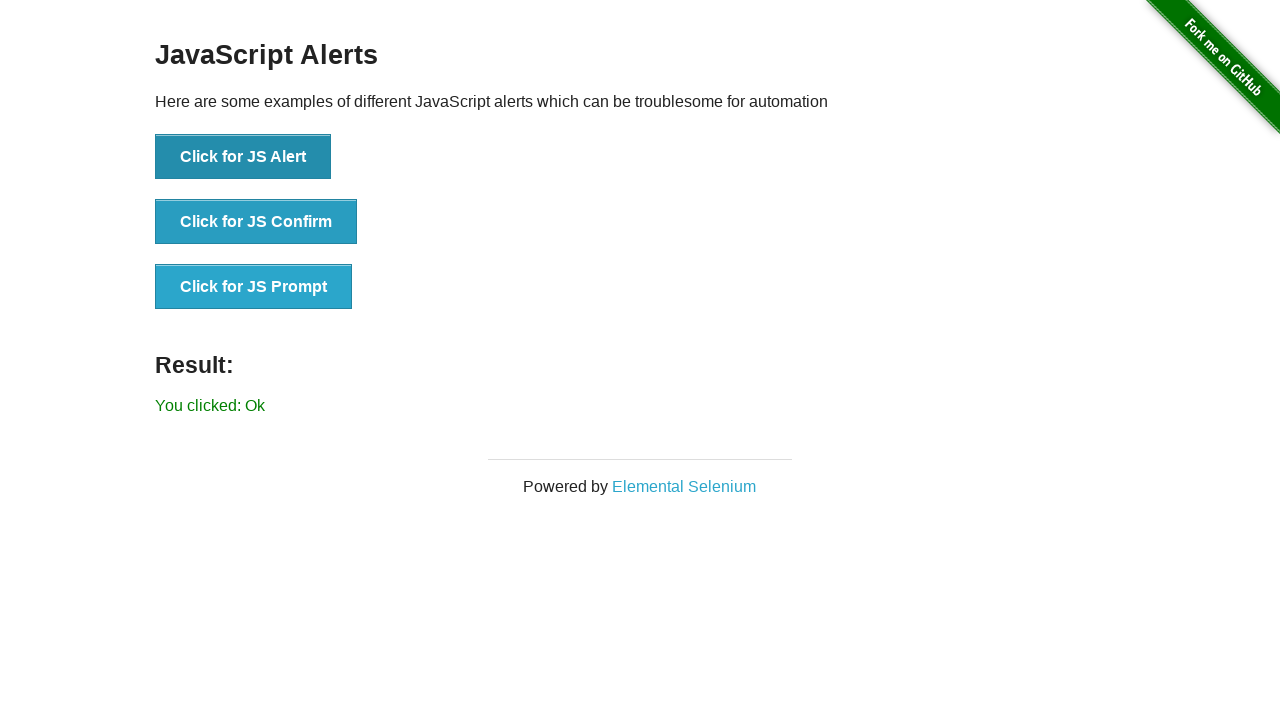

Set up dialog handler to dismiss confirmation dialogs
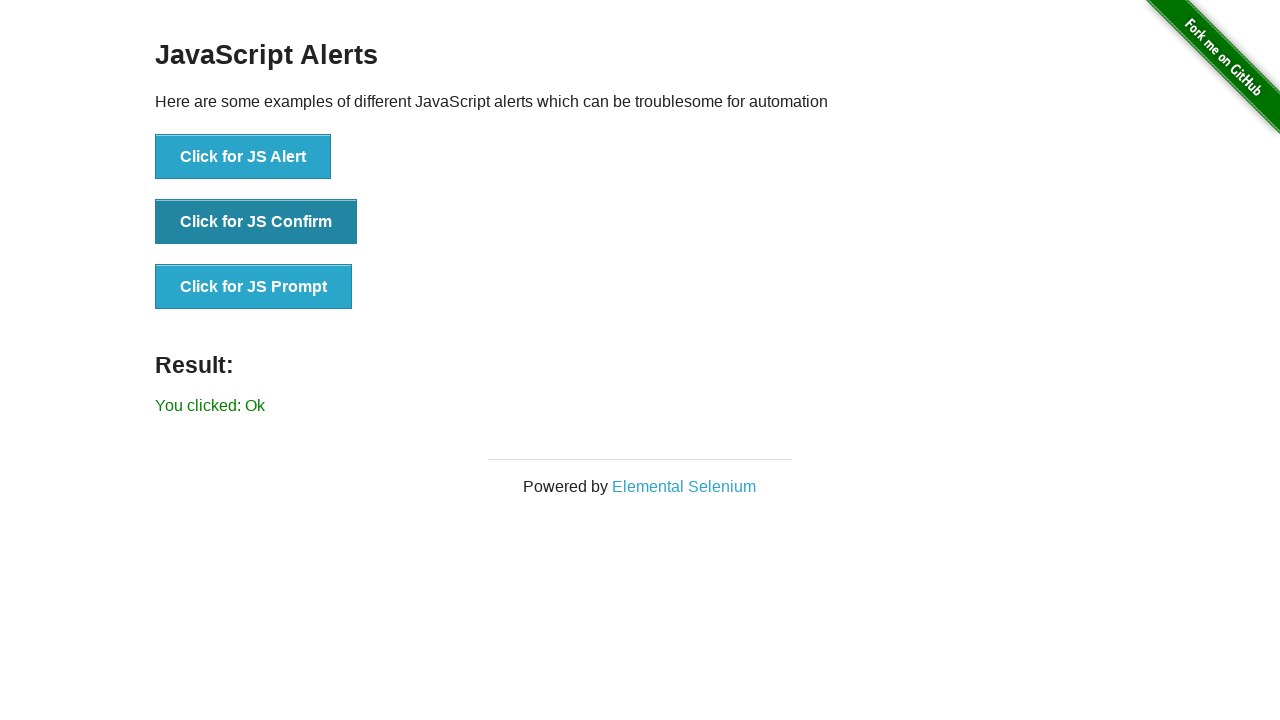

Clicked button to trigger JS Confirm dialog and dismissed it at (256, 222) on xpath=//button[text()='Click for JS Confirm']
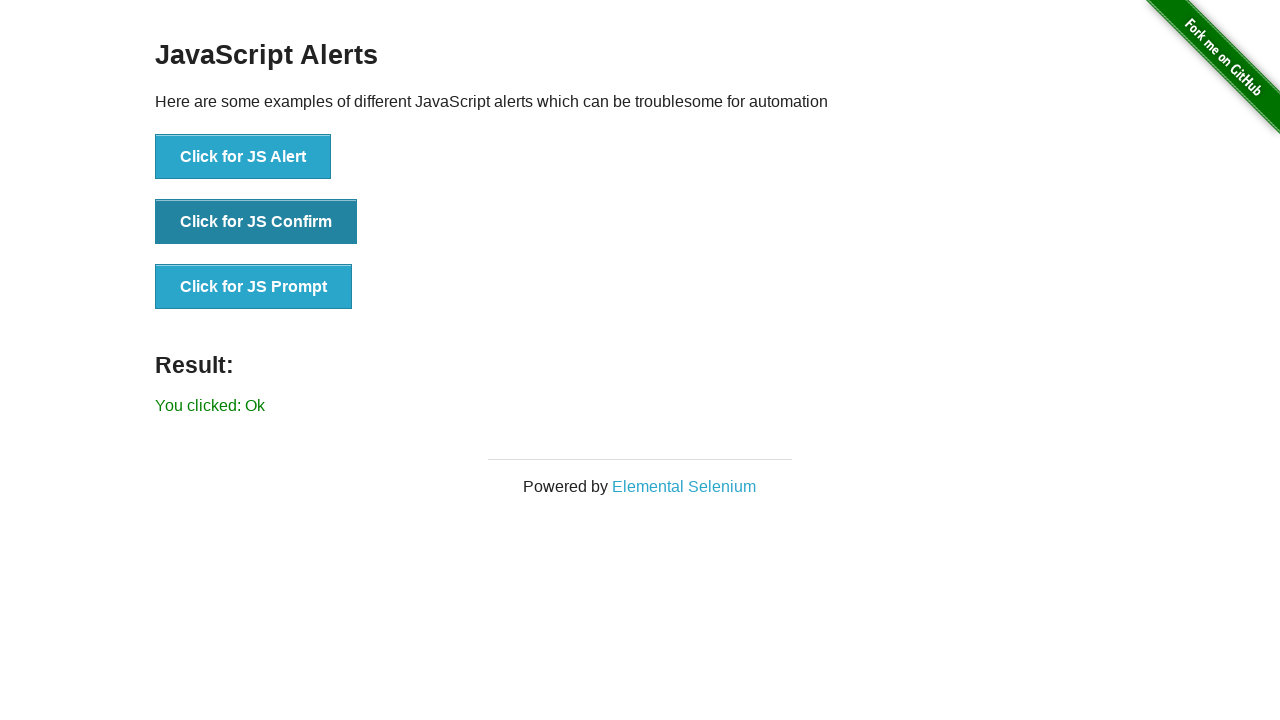

Set up dialog handler to enter text into prompt dialogs
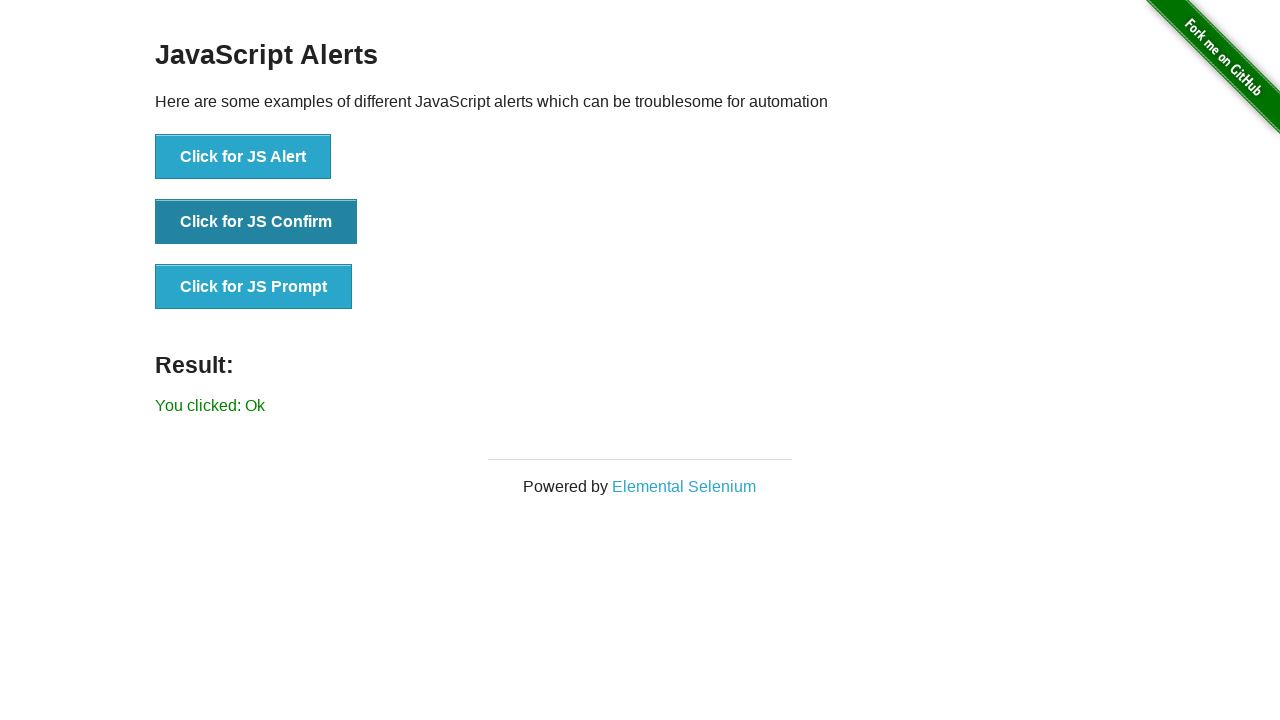

Clicked button to trigger JS Prompt dialog and entered 'Test User' at (254, 287) on xpath=//button[text()='Click for JS Prompt']
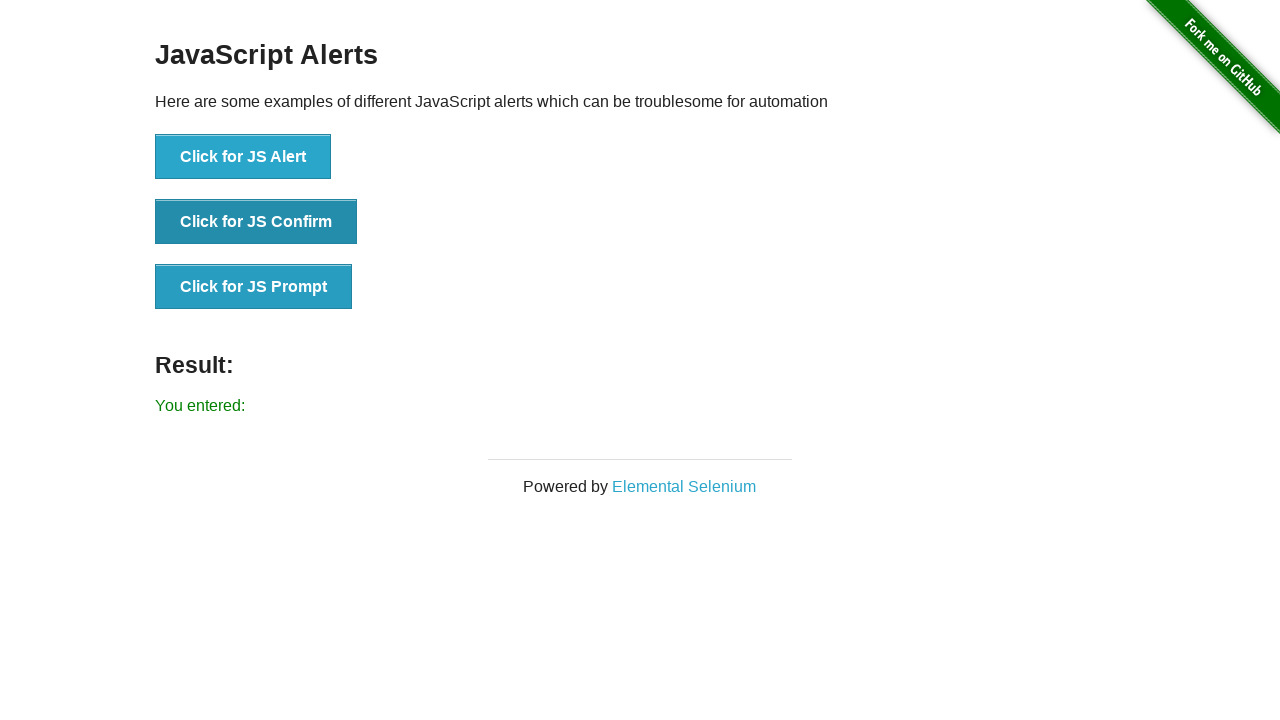

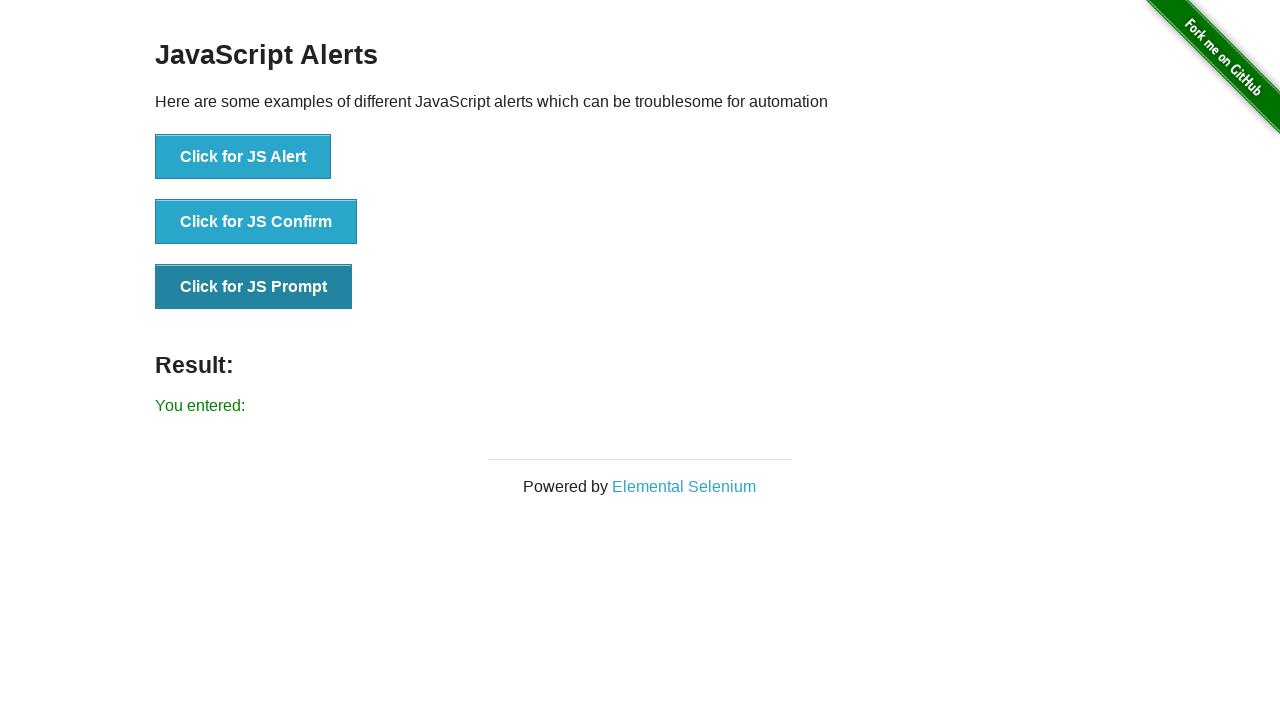